Tests that submitting the login form with both fields empty shows a validation error

Starting URL: https://www.saucedemo.com/

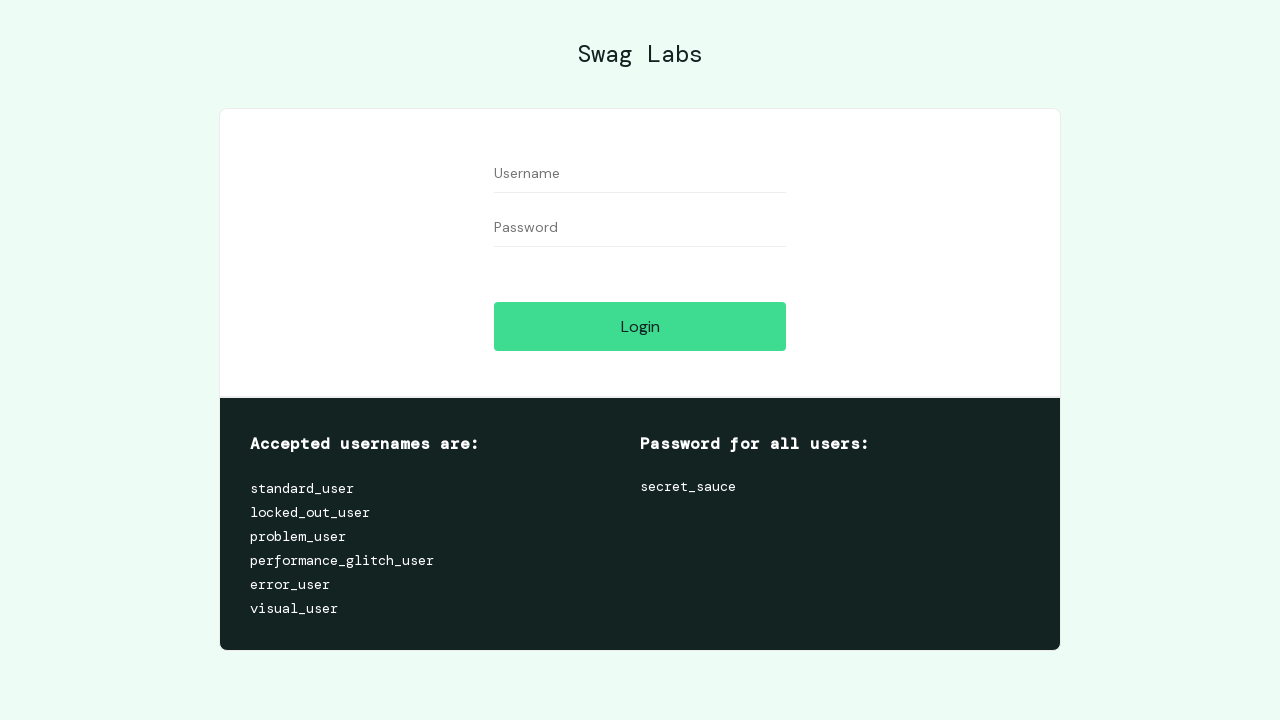

Clicked login button without filling username and password fields at (640, 326) on [name='login-button']
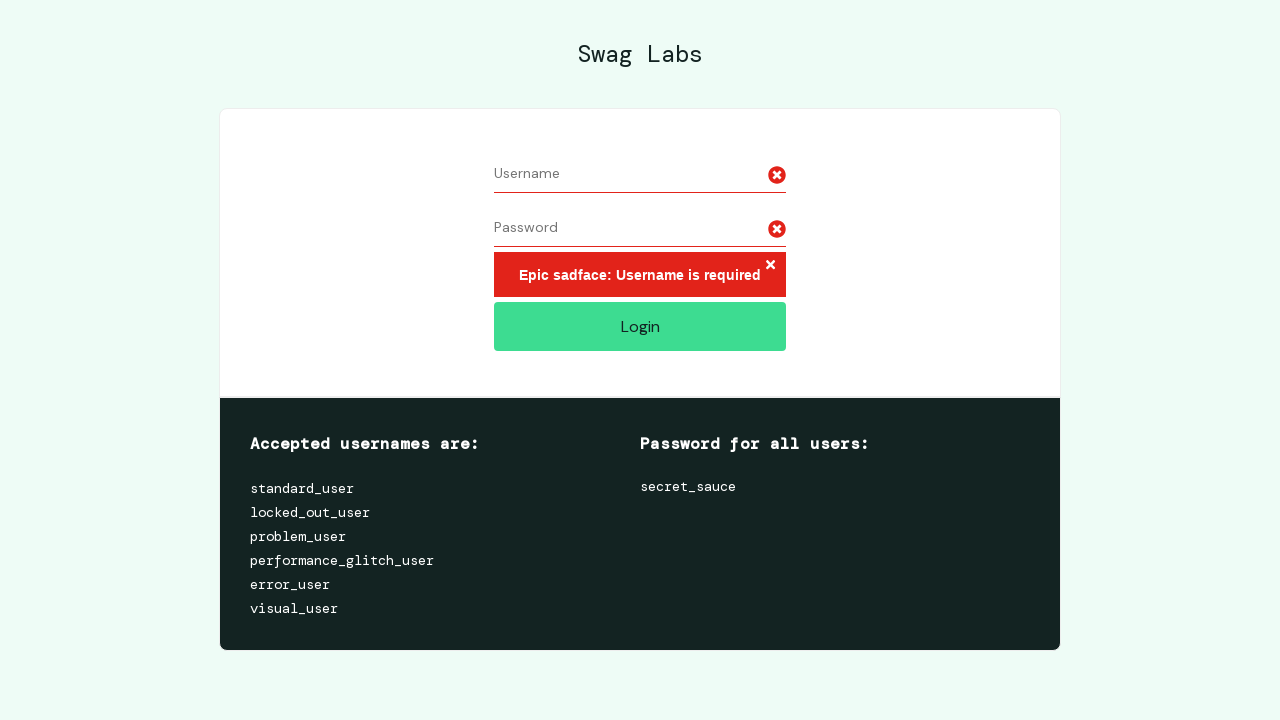

Validation error message appeared
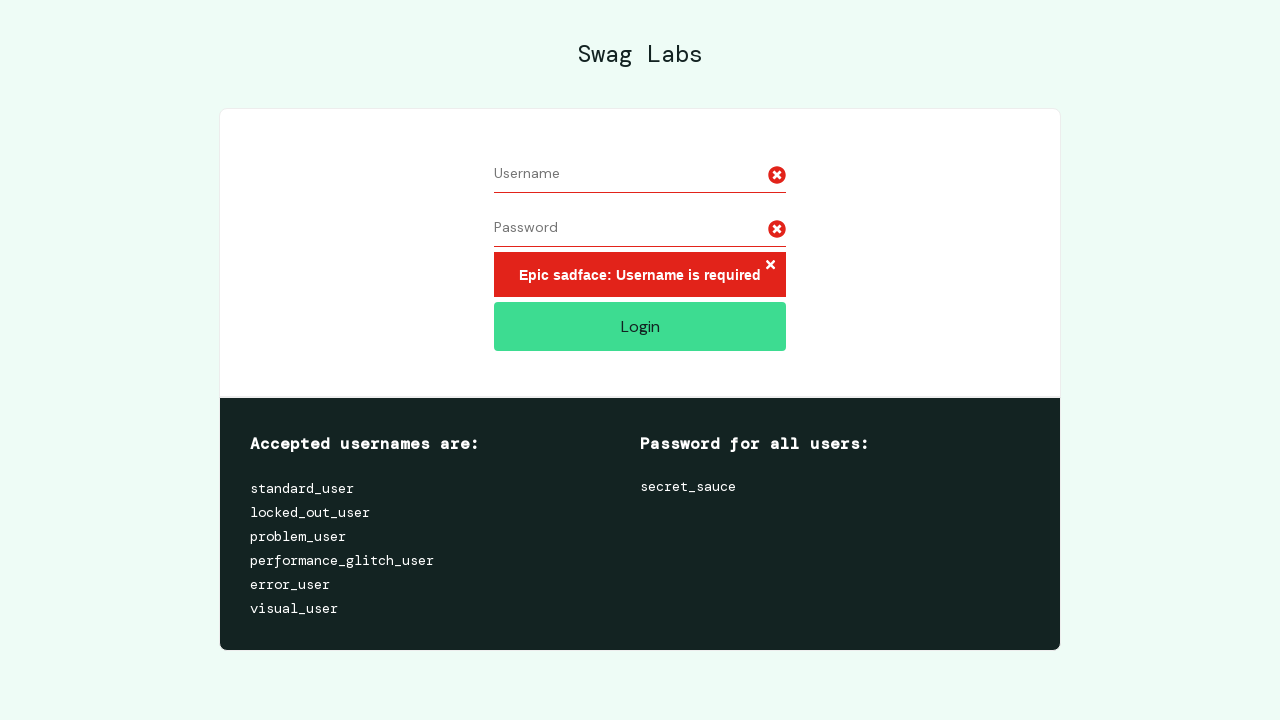

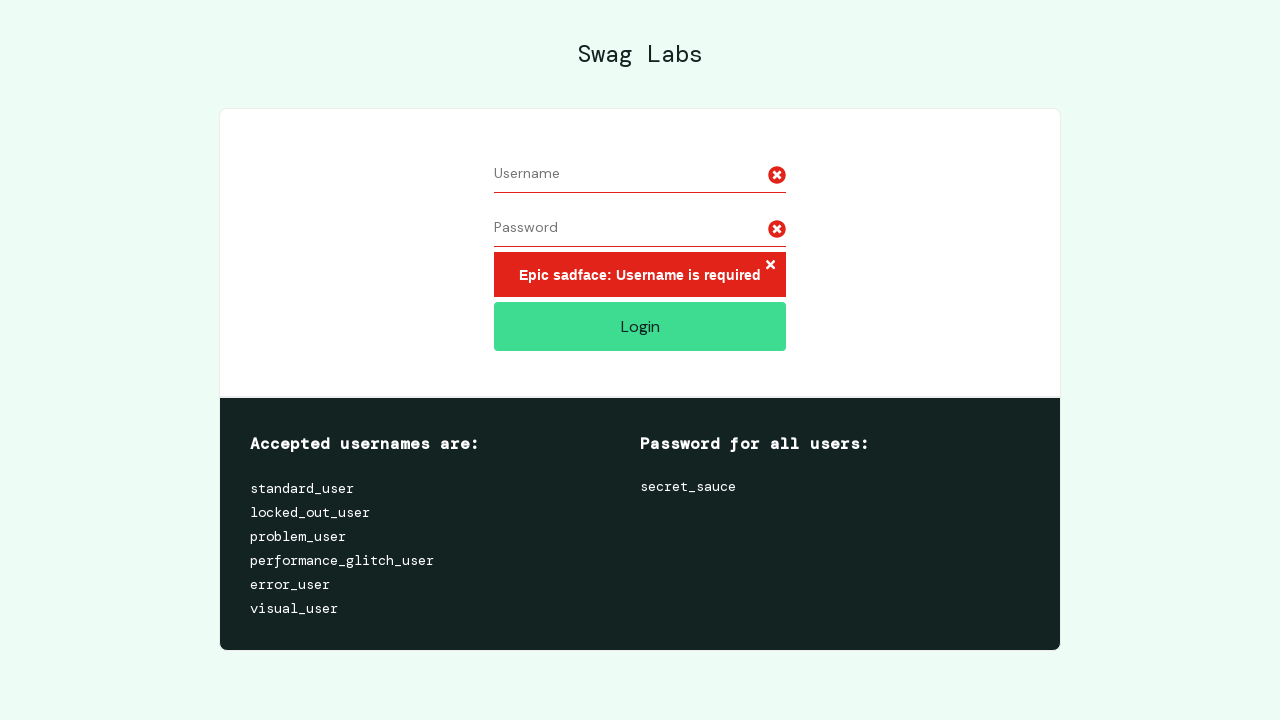